Navigates to Flipkart home page and verifies the page title matches the expected Flipkart title

Starting URL: https://www.flipkart.com/

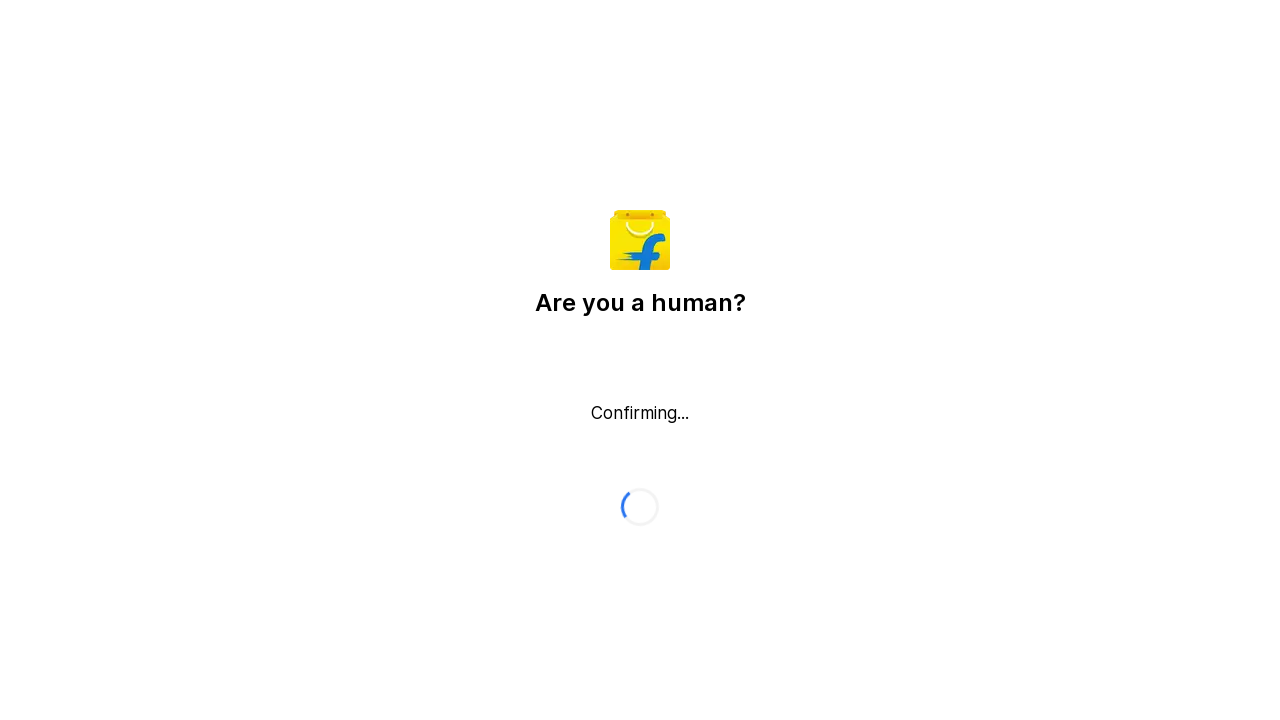

Navigated to Flipkart home page
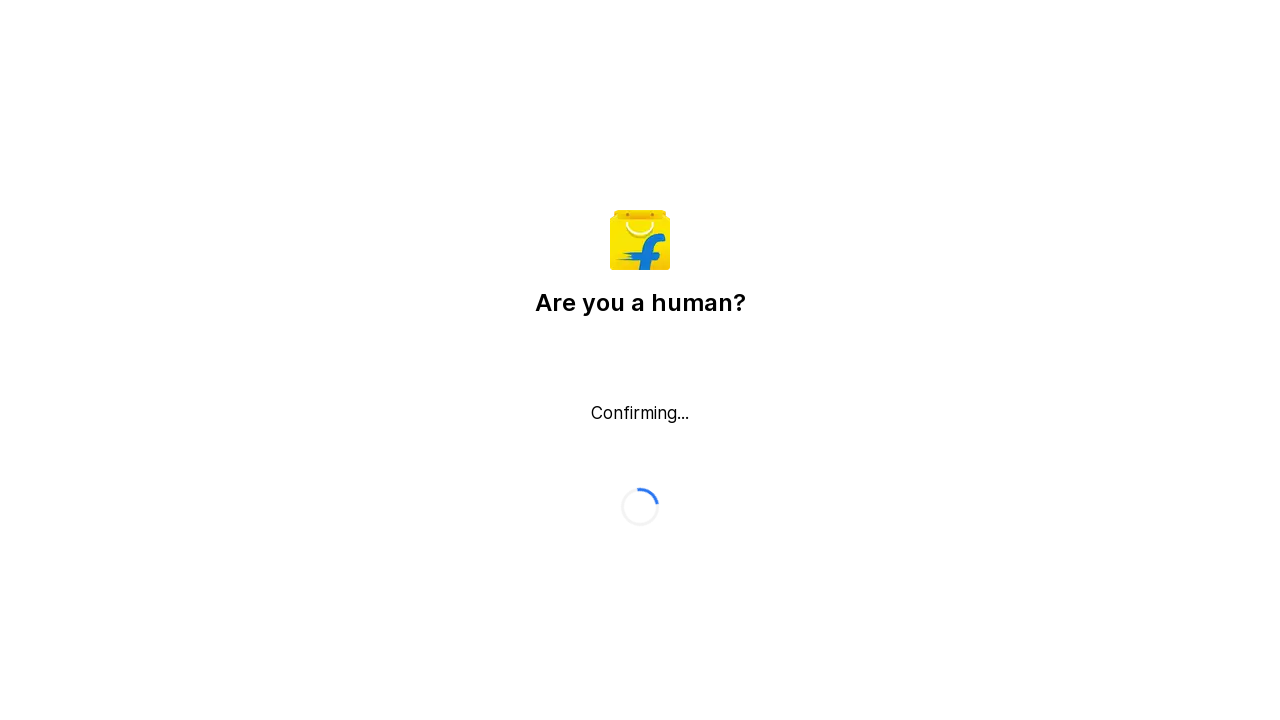

Verified page title contains 'Online Shopping' or 'Flipkart'
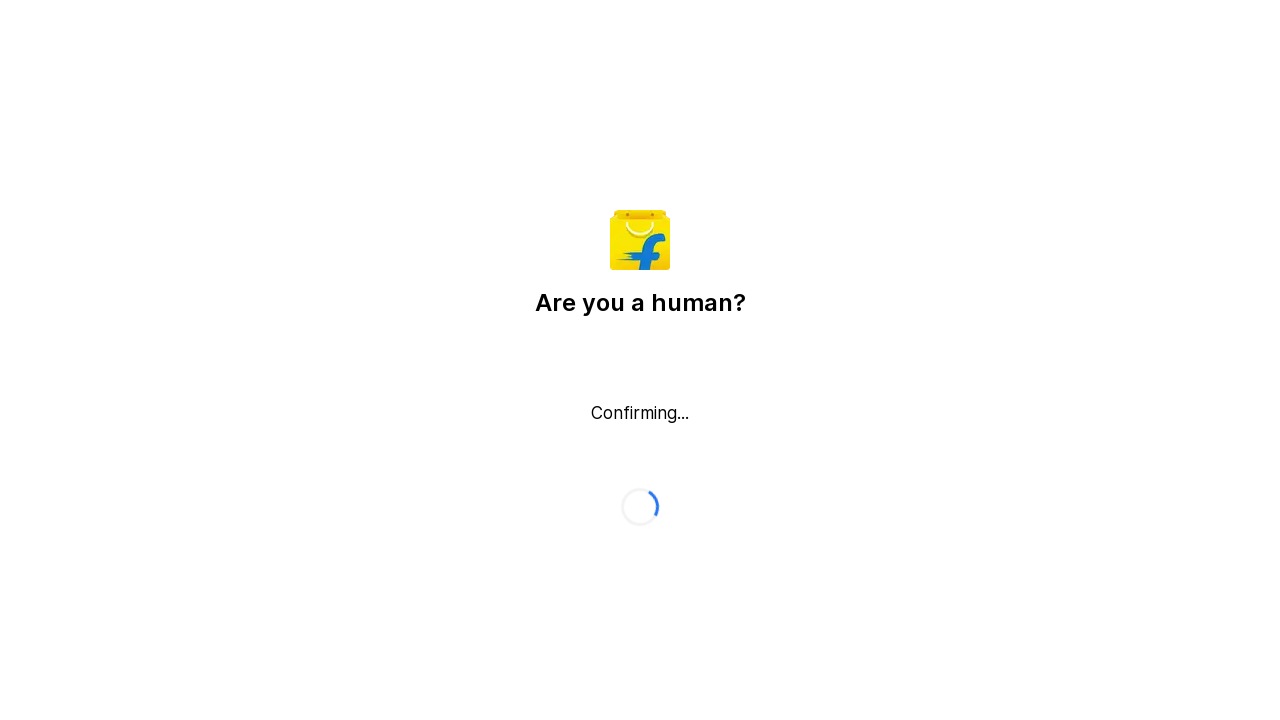

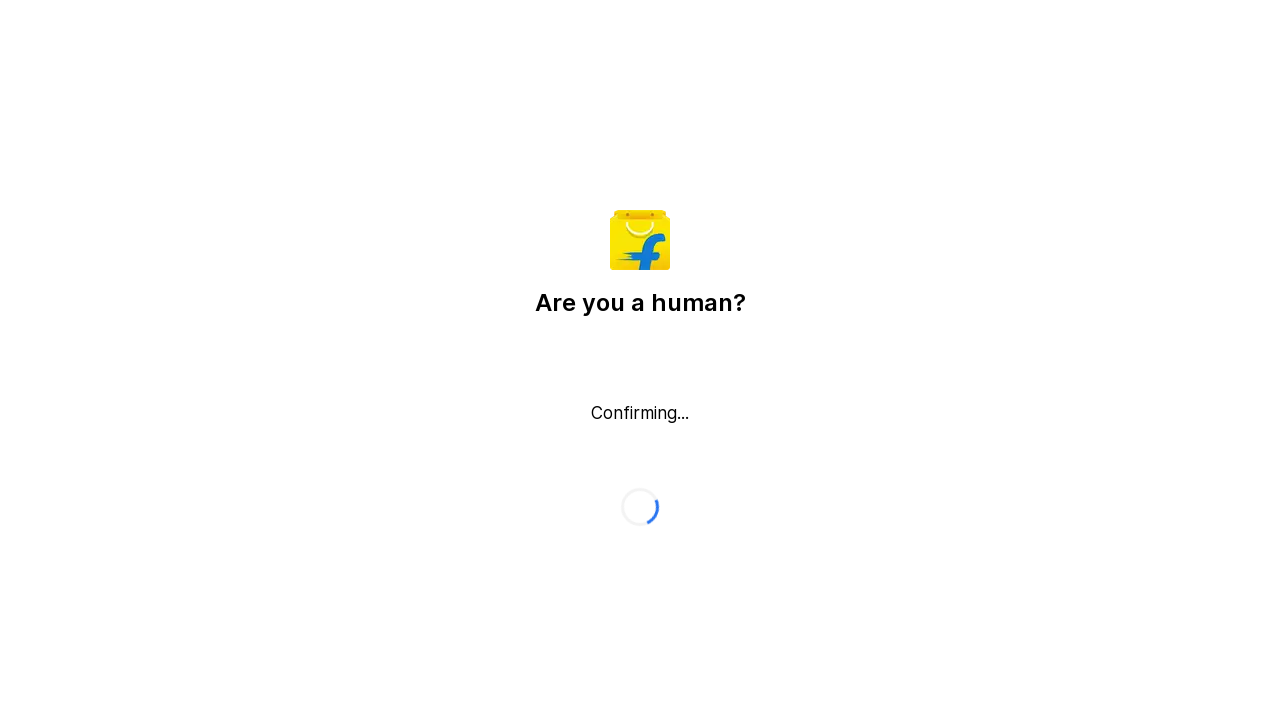